Navigates to GitHub's trending repositories page and verifies that trending repository articles are displayed with their associated metadata elements (title, description, language, stars, forks).

Starting URL: https://github.com/trending

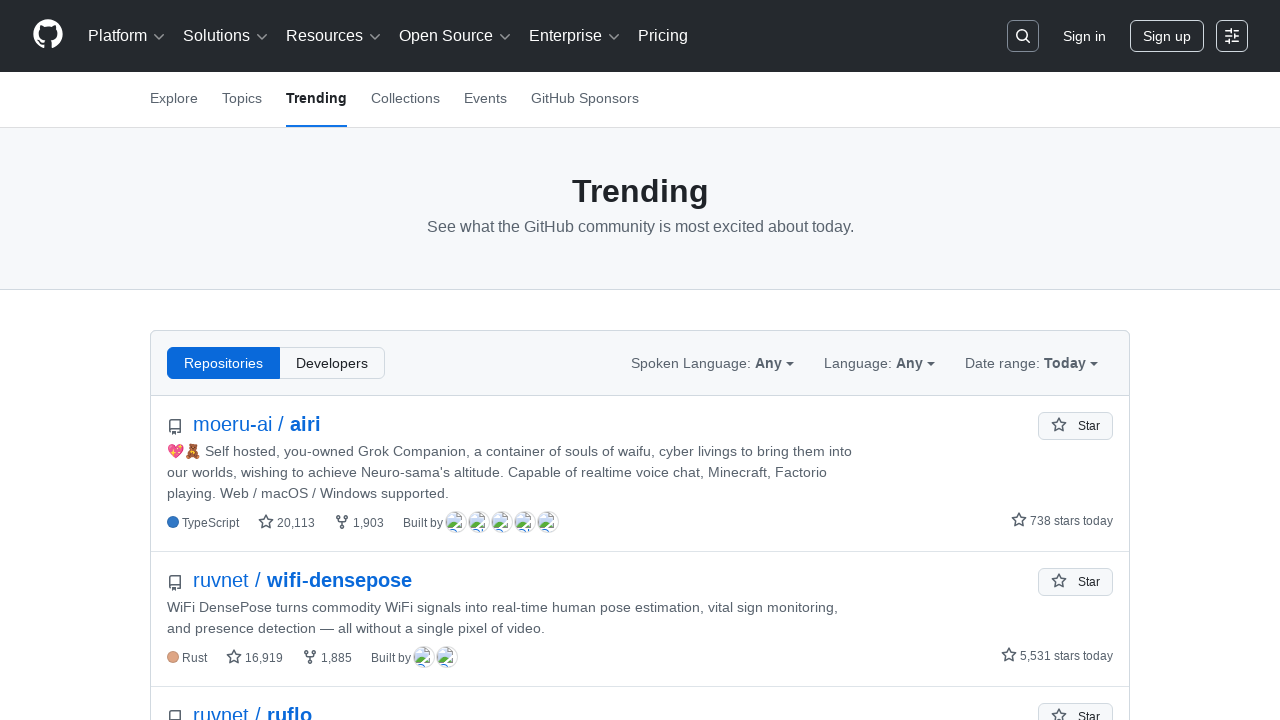

Navigated to GitHub trending repositories page
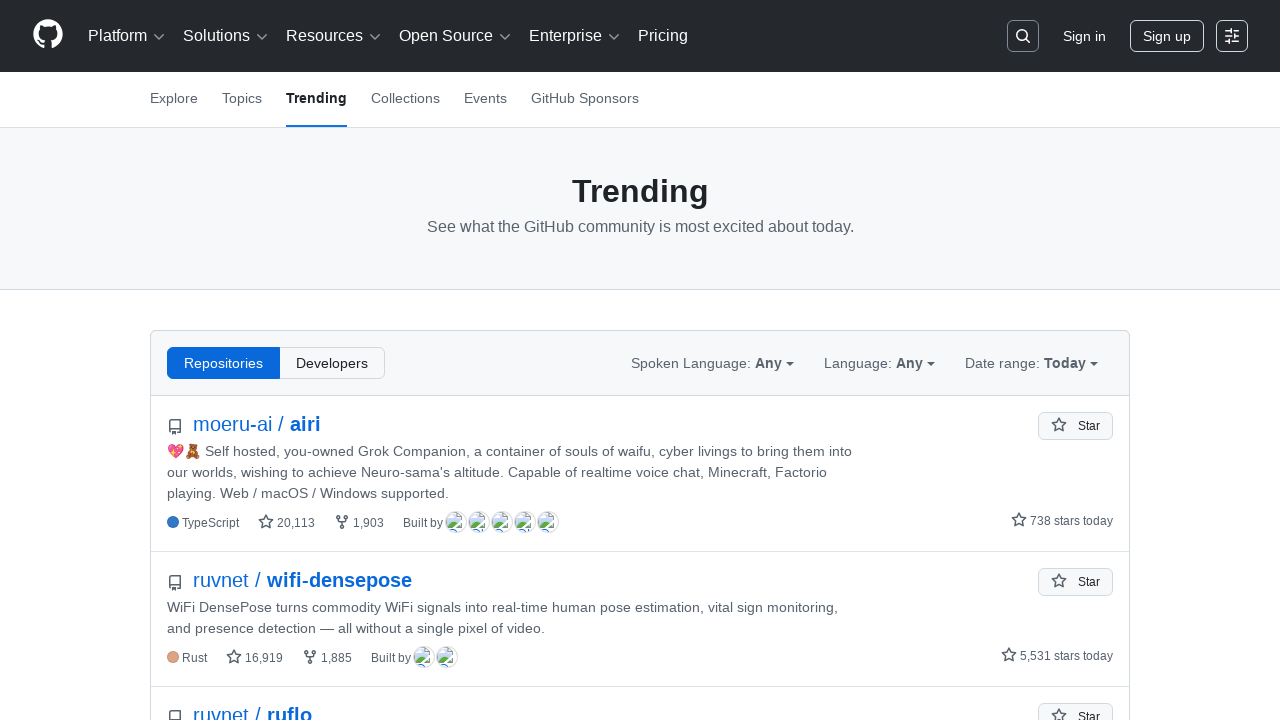

Trending repository articles loaded
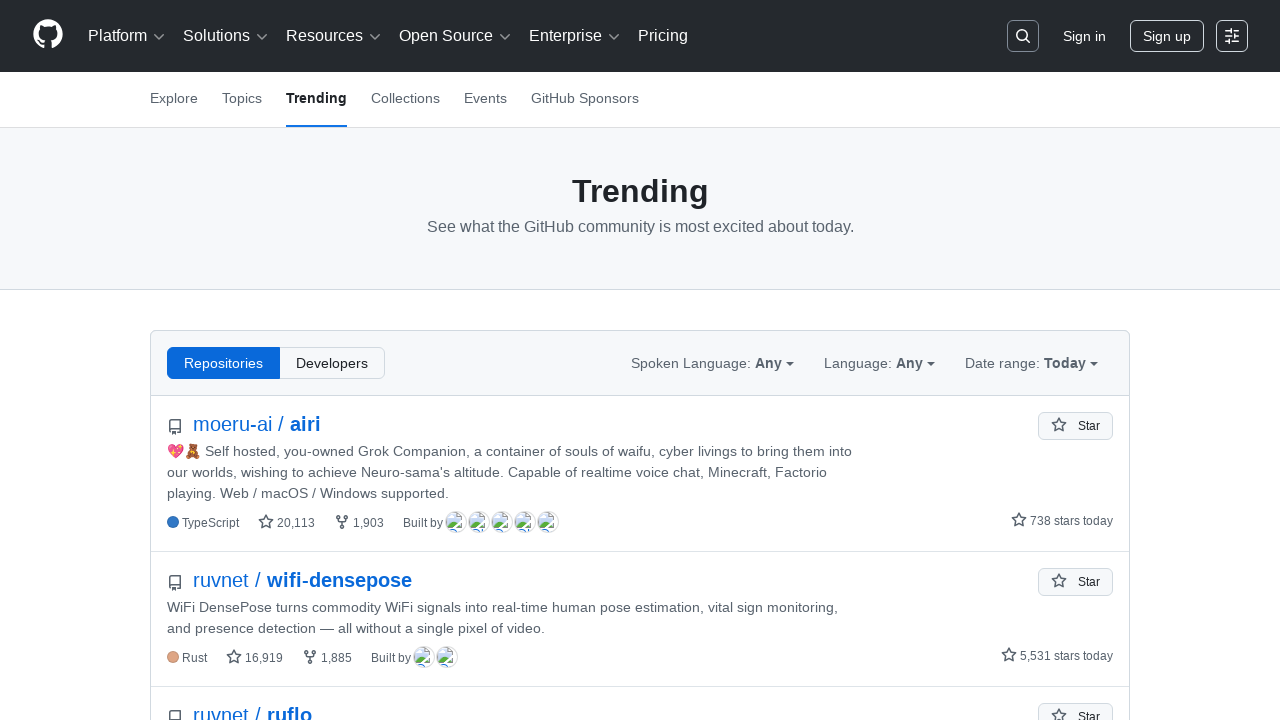

Repository title links verified as present
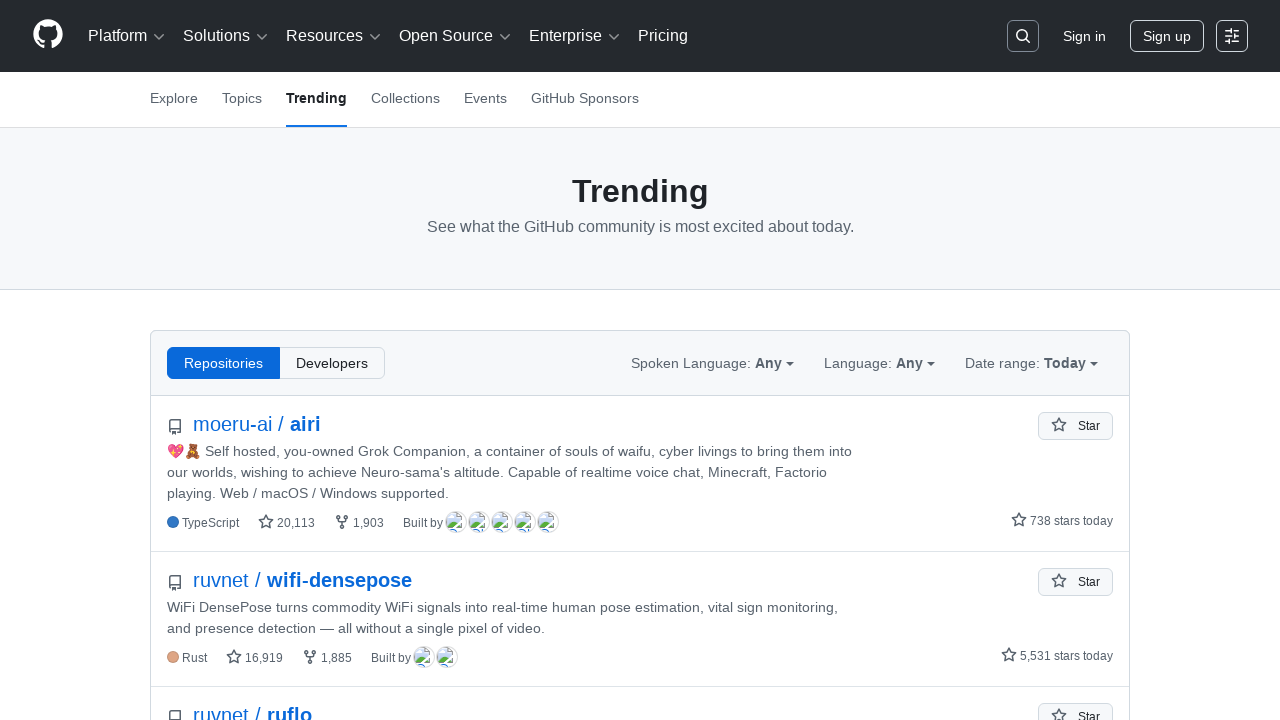

Programming language indicators verified as present
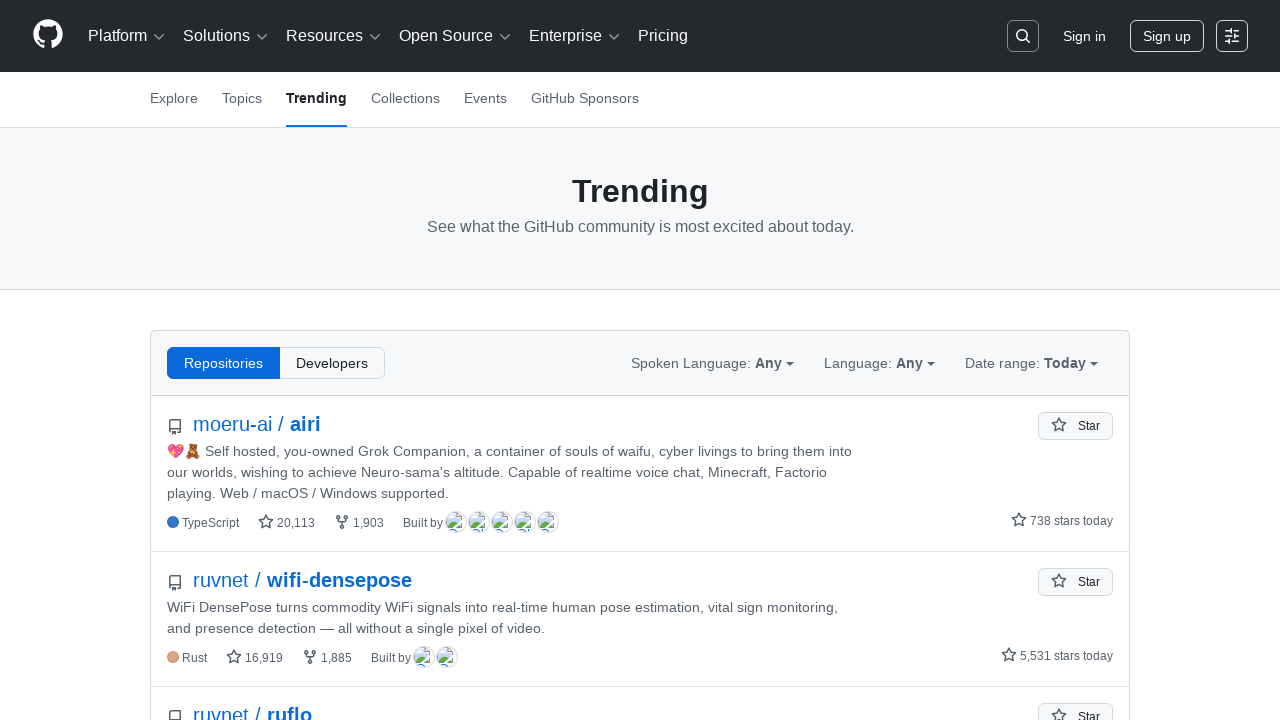

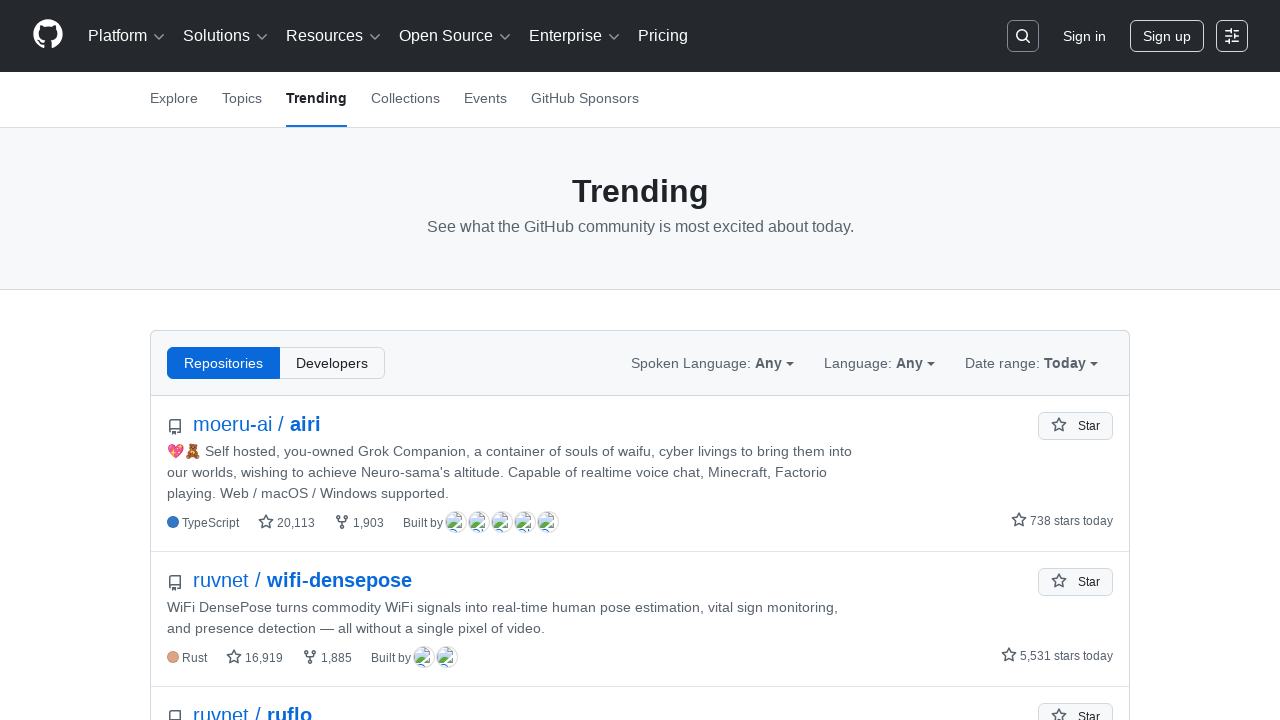